Tests the student registration form by filling first name, last name, selecting gender, entering phone number and submitting

Starting URL: https://demoqa.com/automation-practice-form

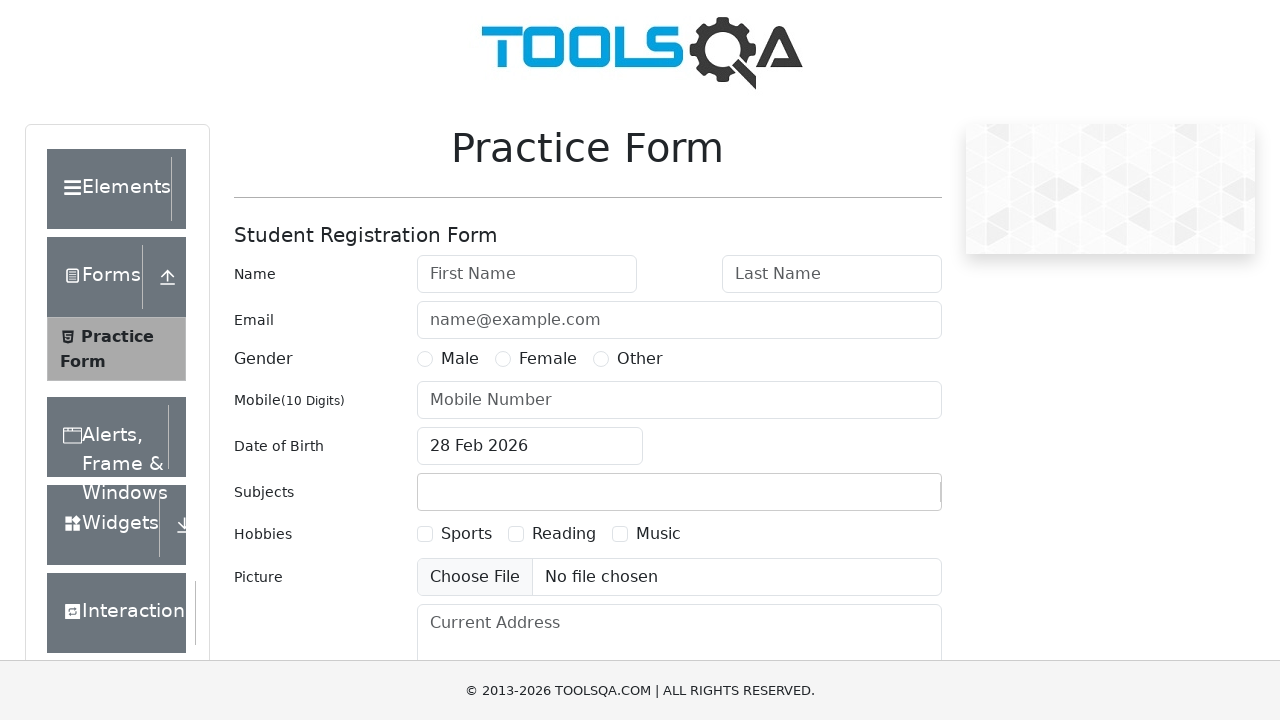

Filled first name field with 'Oleg' on input#firstName
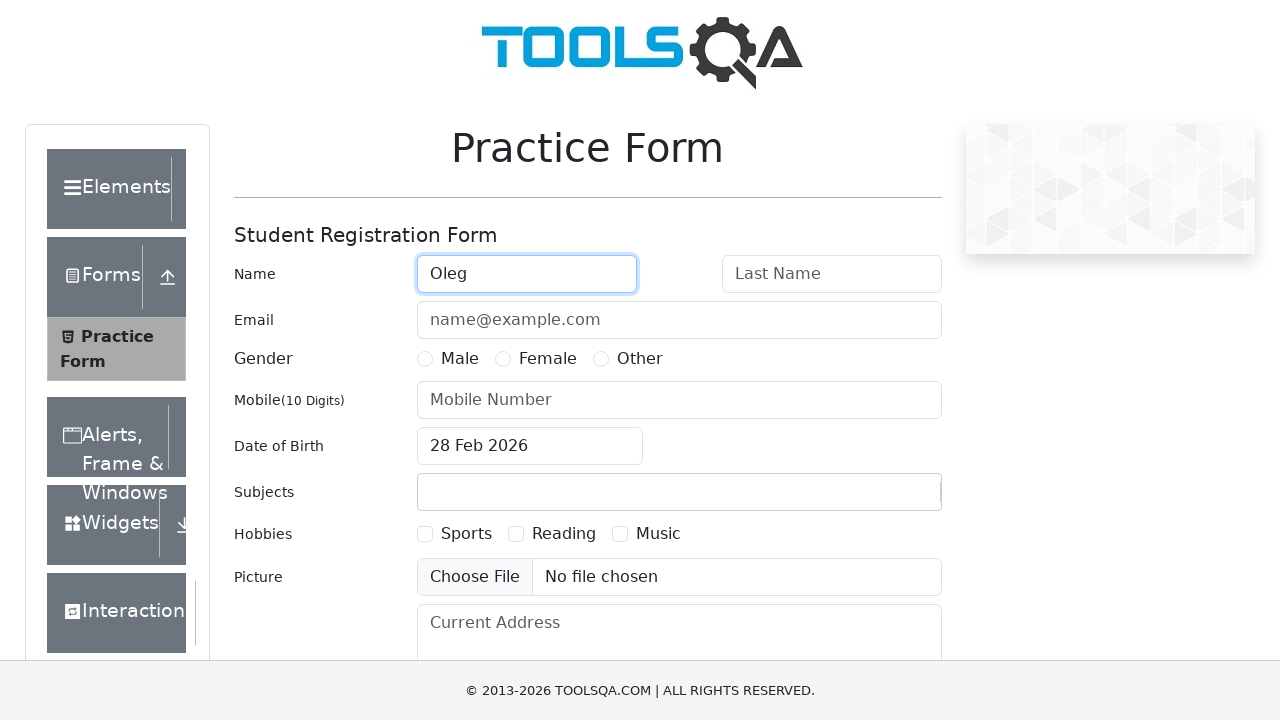

Filled last name field with 'Komarov' on input#lastName
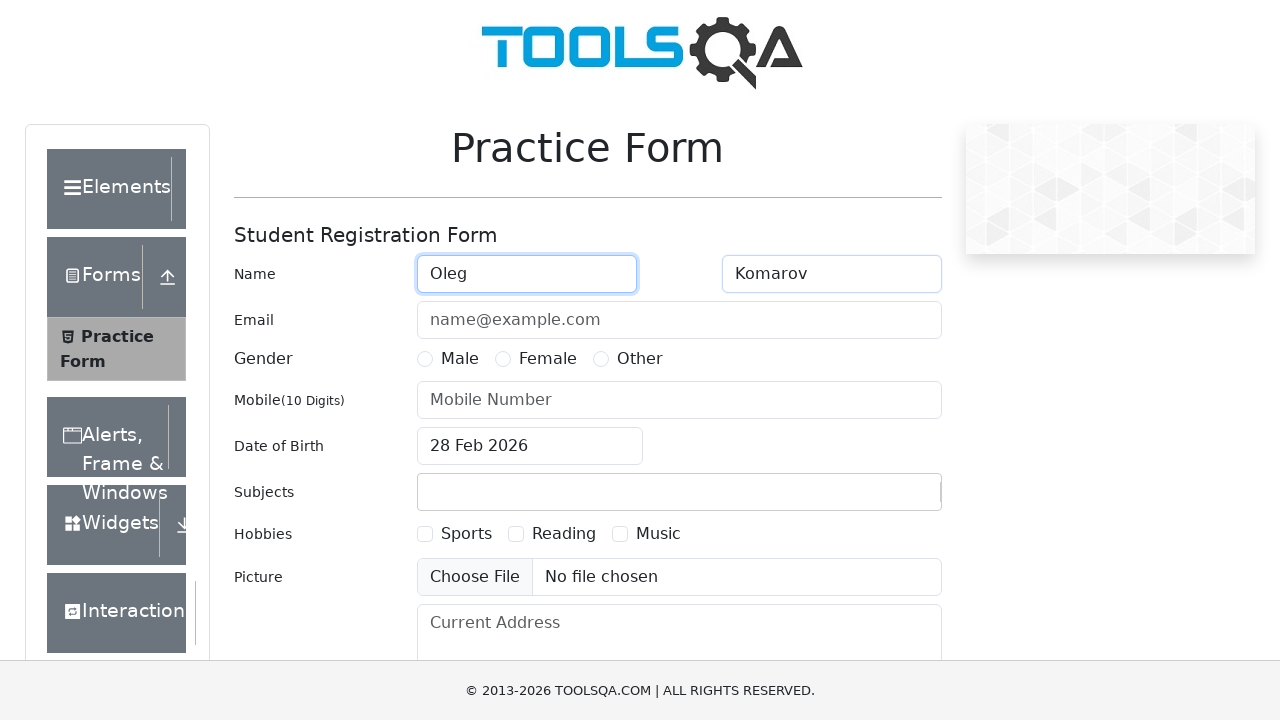

Selected Male gender option at (460, 359) on label[for='gender-radio-1']
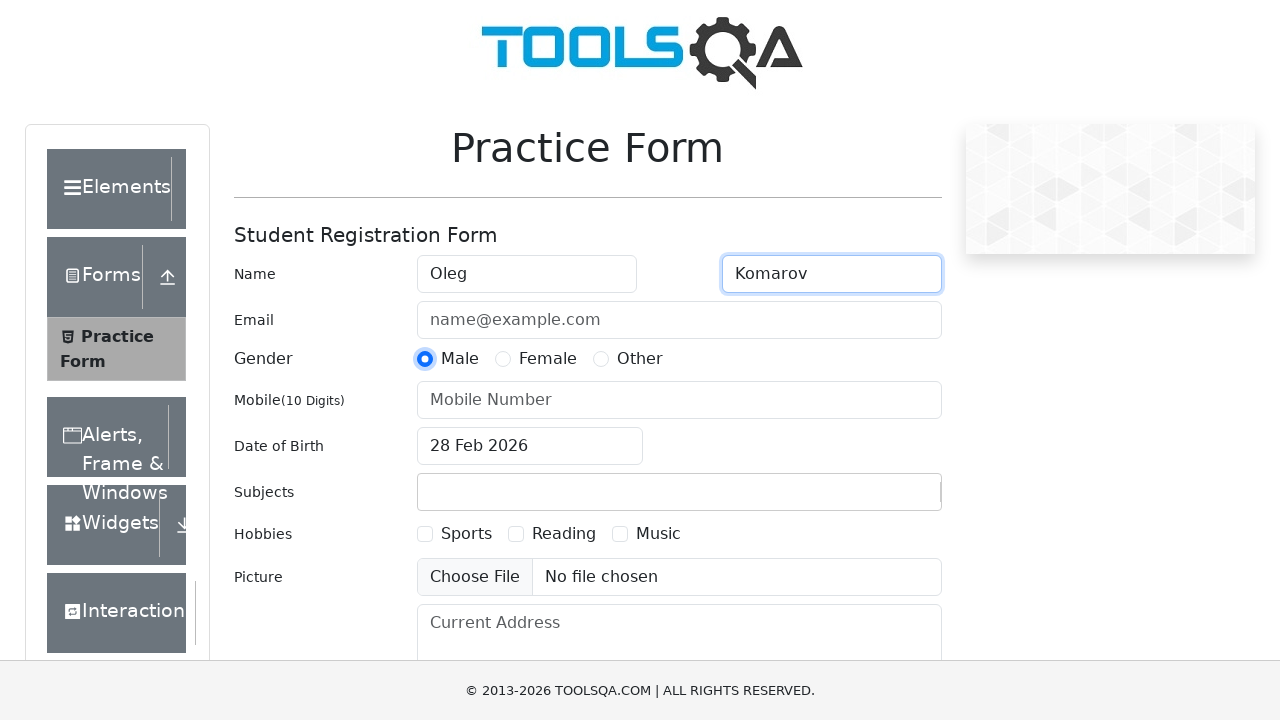

Filled phone number field with '89991114488' on input#userNumber
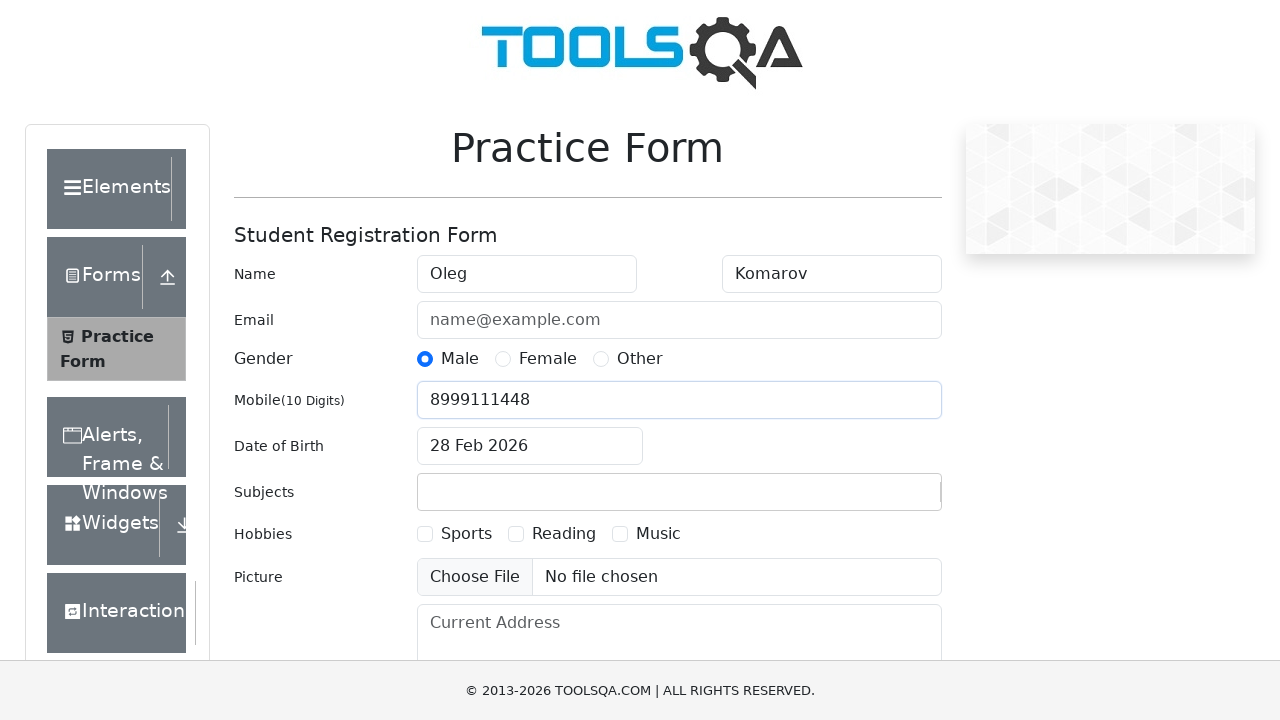

Clicked submit button to register student at (885, 499) on #submit
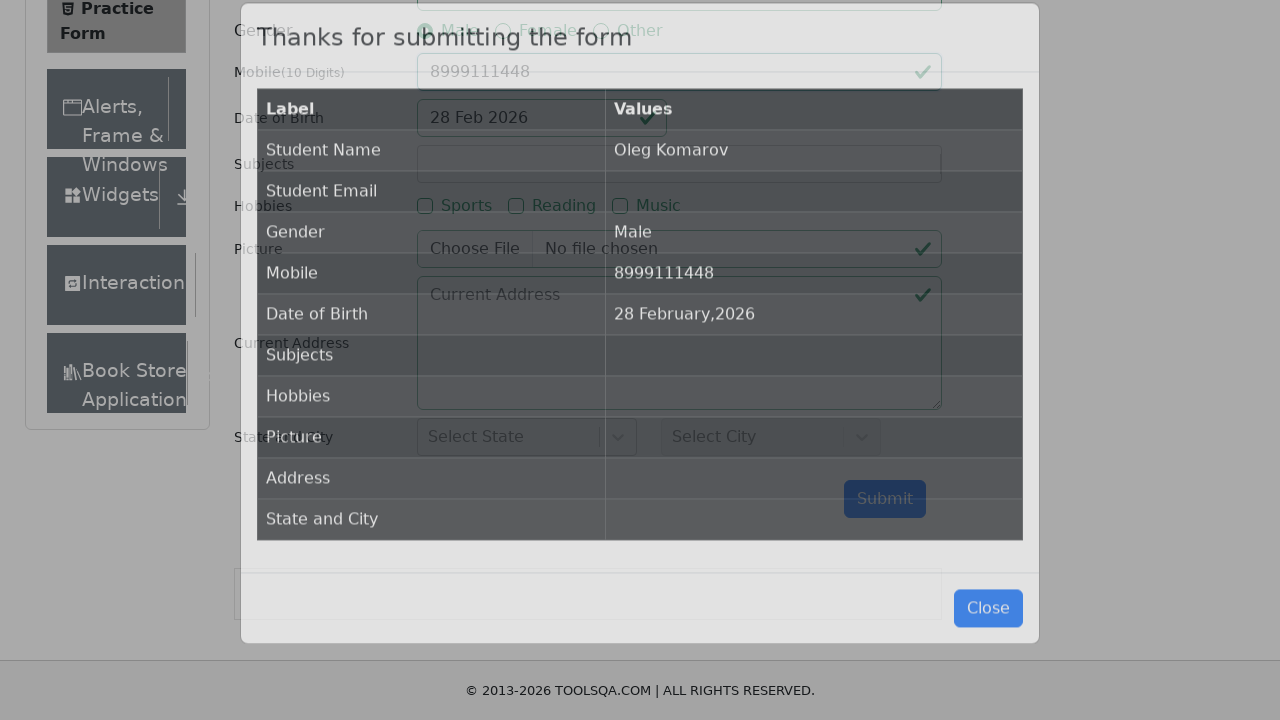

Registration results loaded successfully
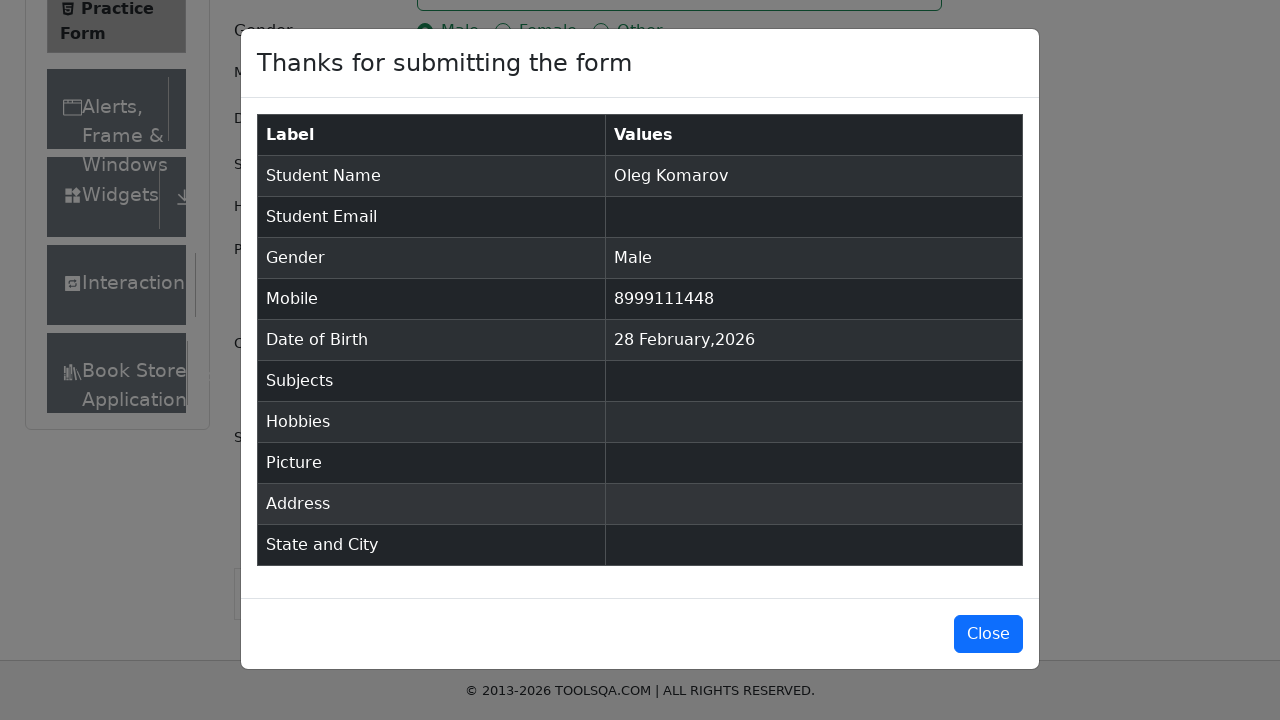

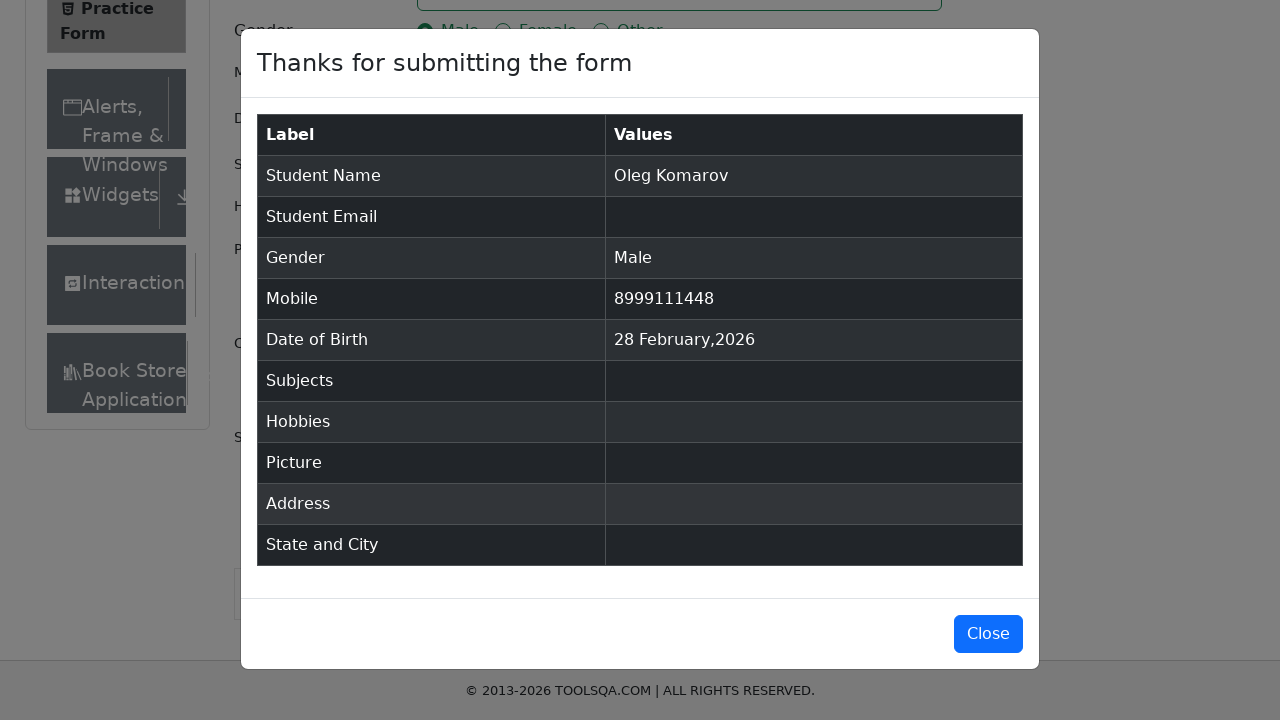